Tests keyboard and mouse input functionality by filling a name field and clicking a button on the Formy test page

Starting URL: https://formy-project.herokuapp.com/keypress

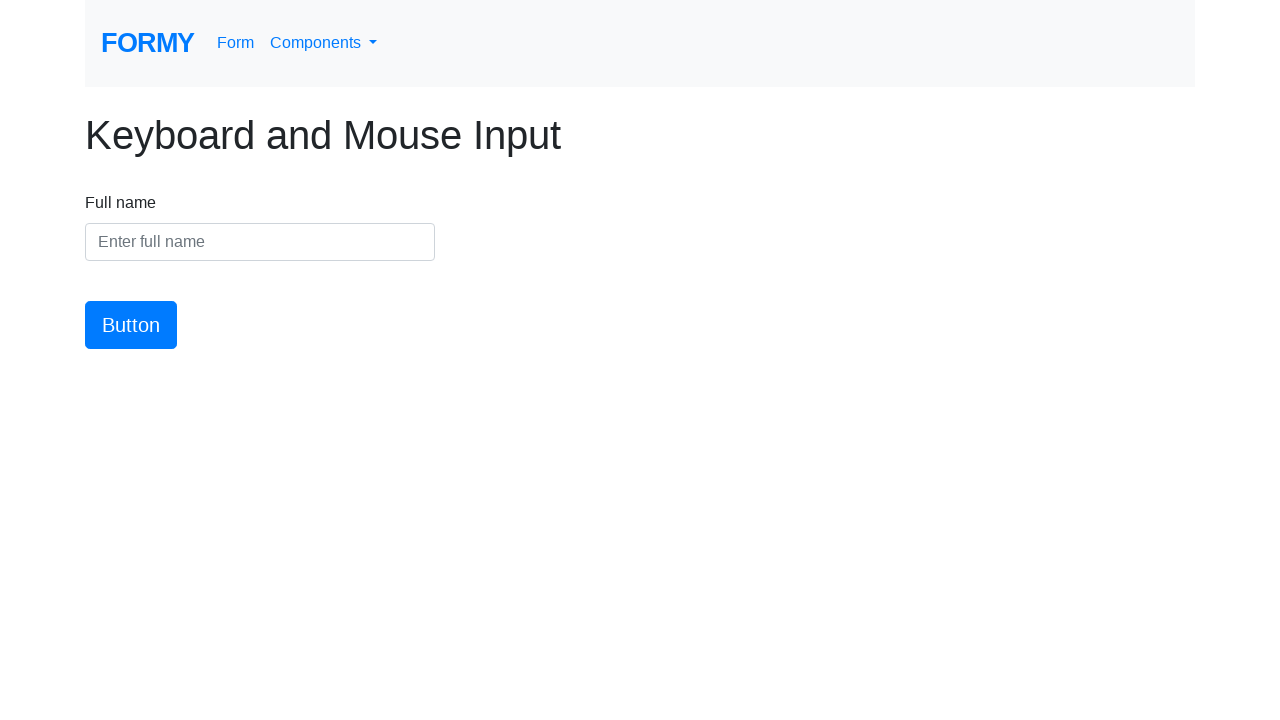

Navigated to Formy keypress test page
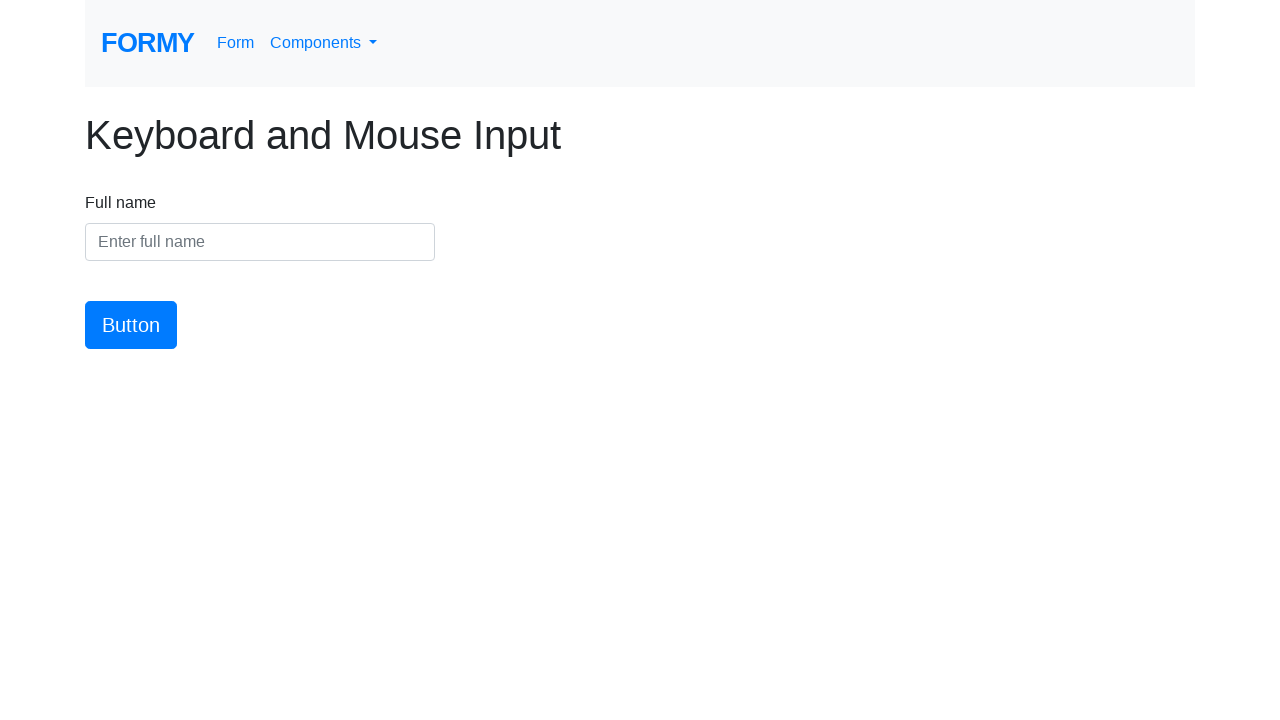

Filled name field with 'Real Ola' on #name
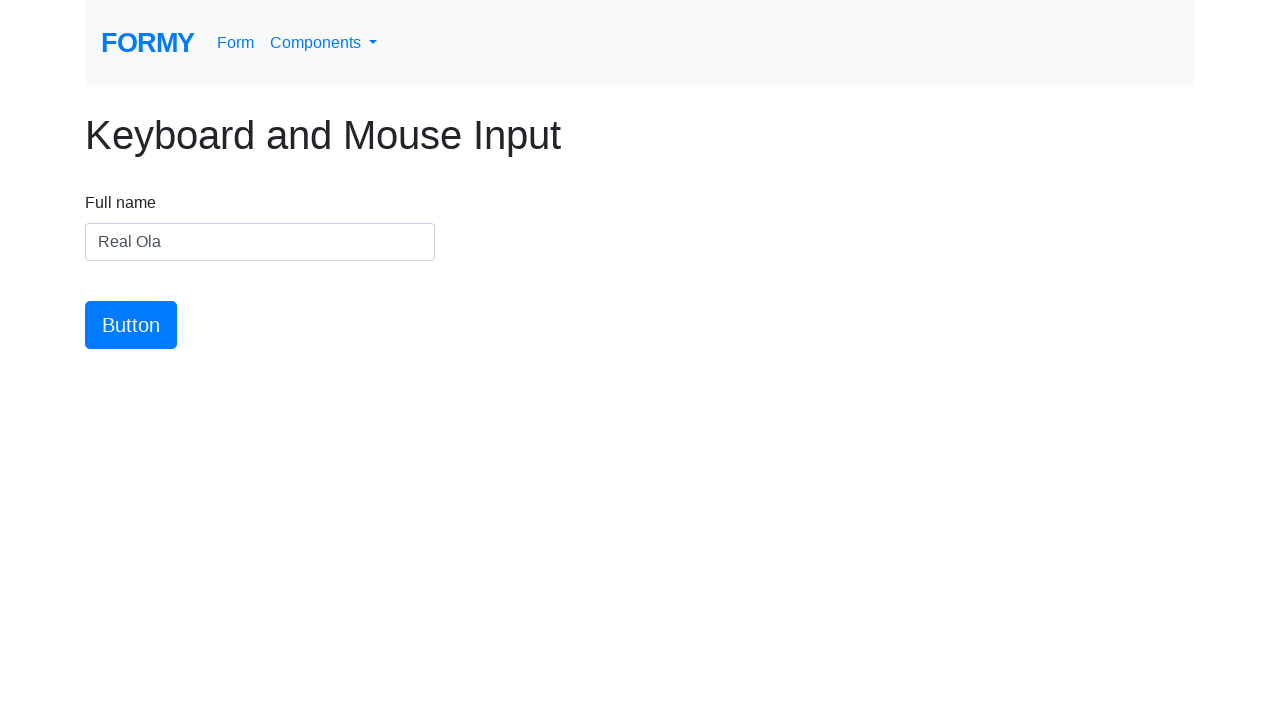

Clicked the submit button at (131, 325) on #button
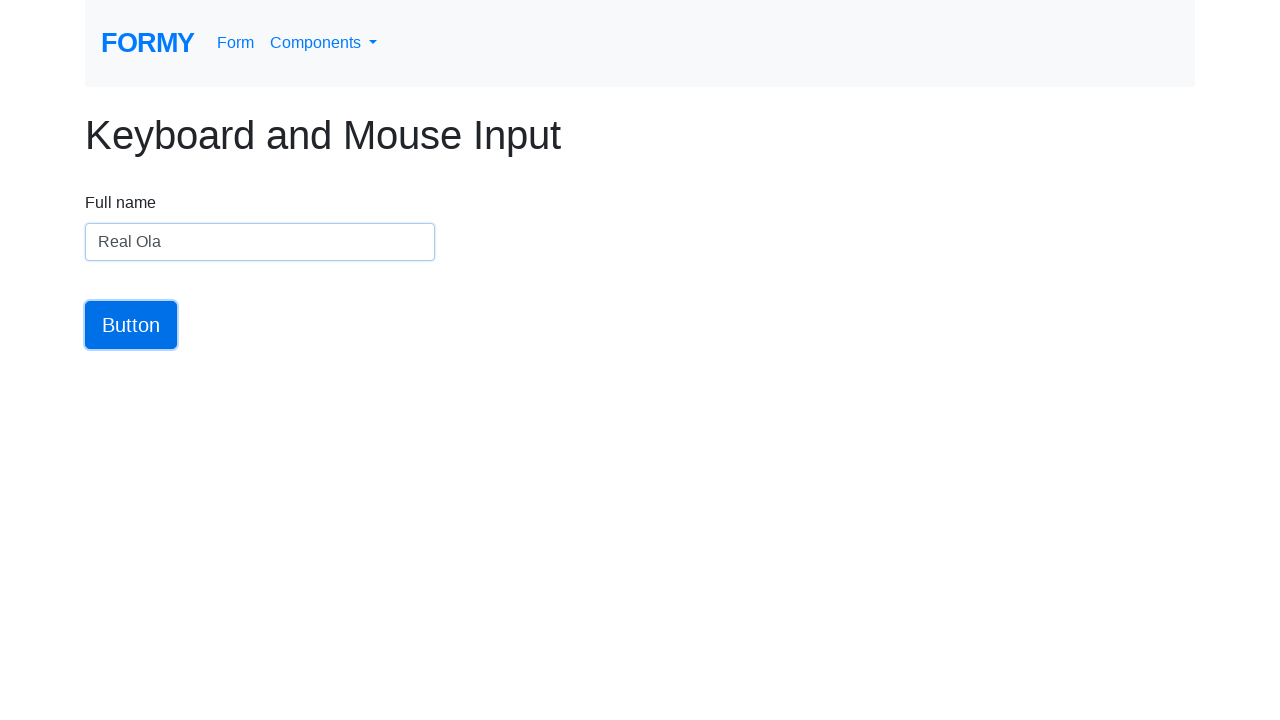

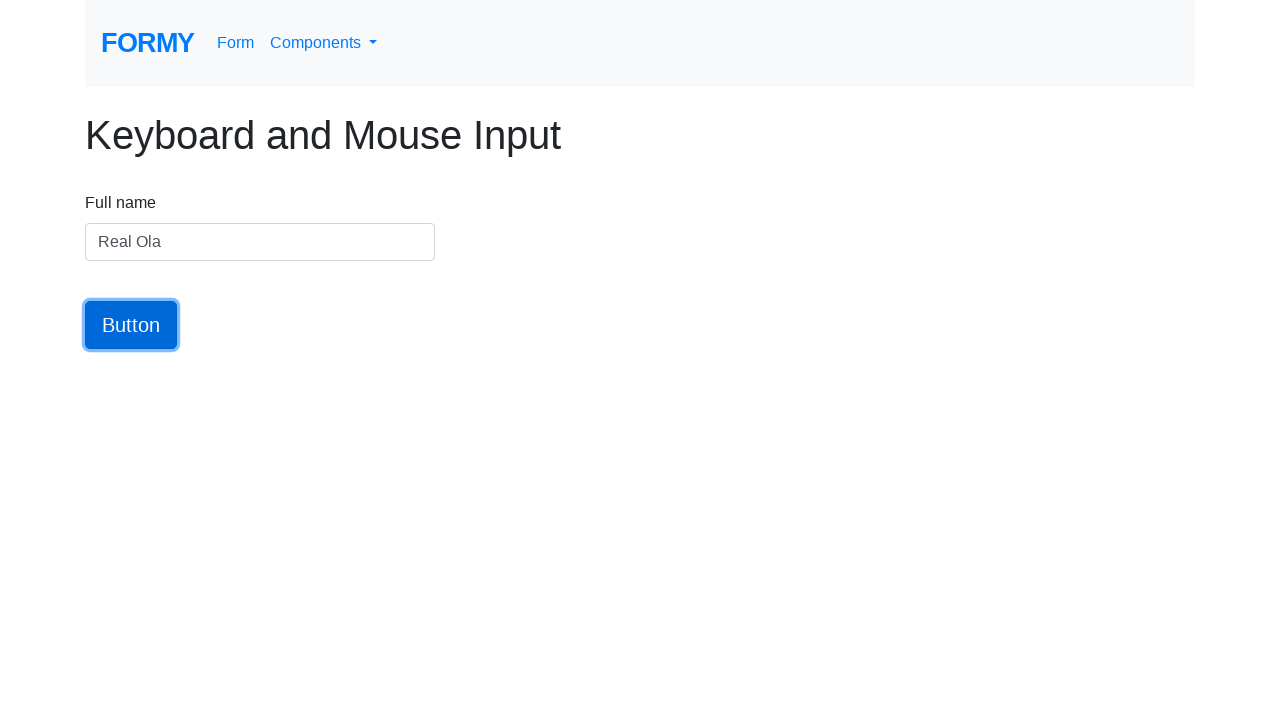